Tests checkbox functionality by locating two checkboxes and clicking them if they are not already selected, ensuring both checkboxes end up in a selected state.

Starting URL: https://the-internet.herokuapp.com/checkboxes

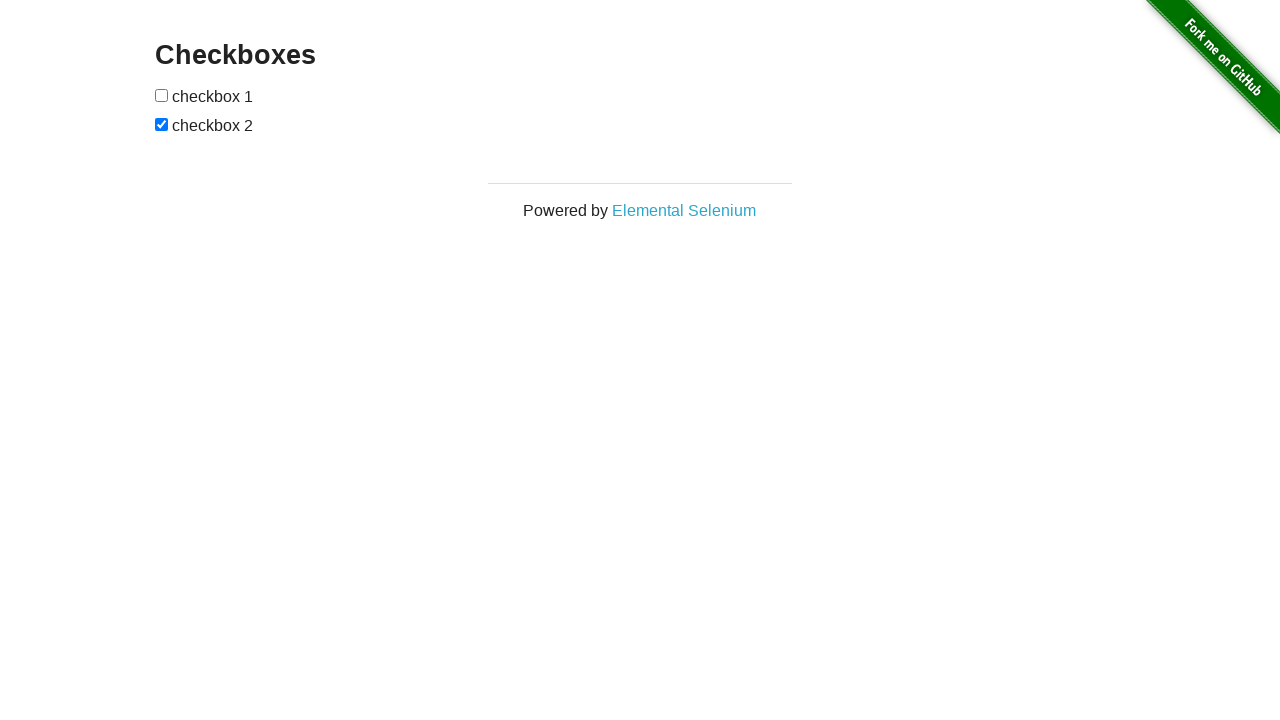

Navigated to checkbox test page
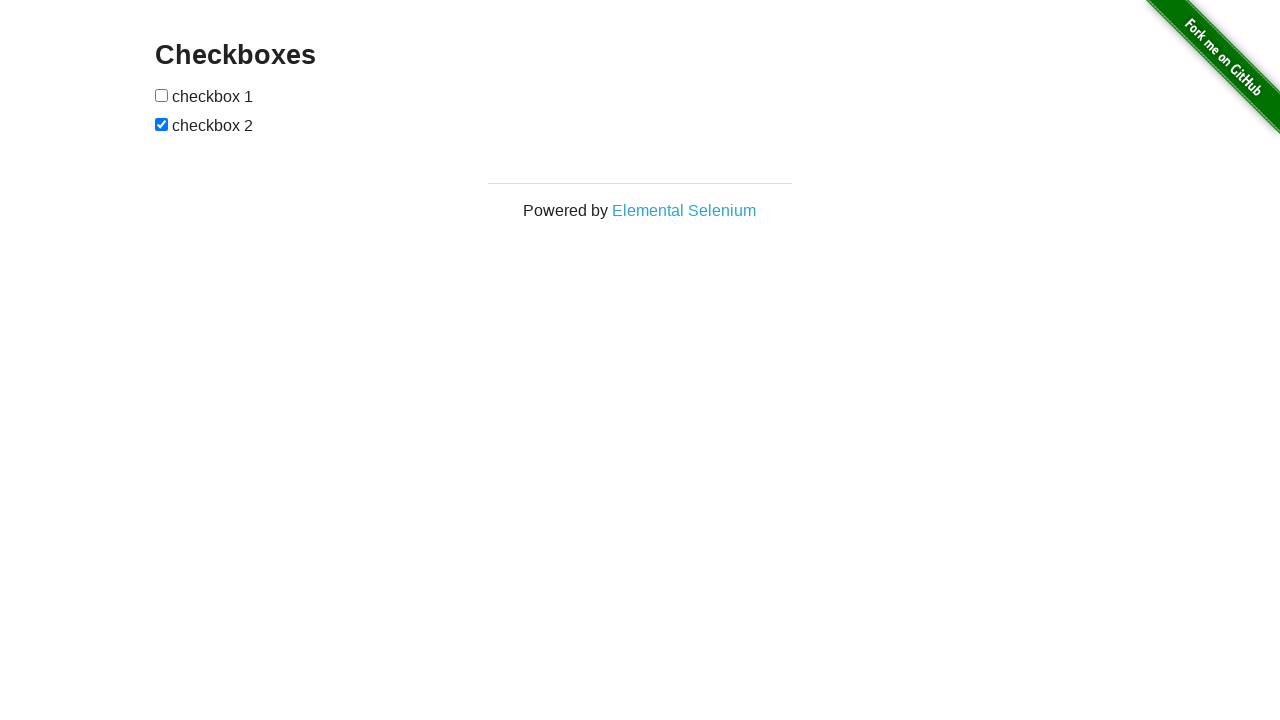

Located first checkbox
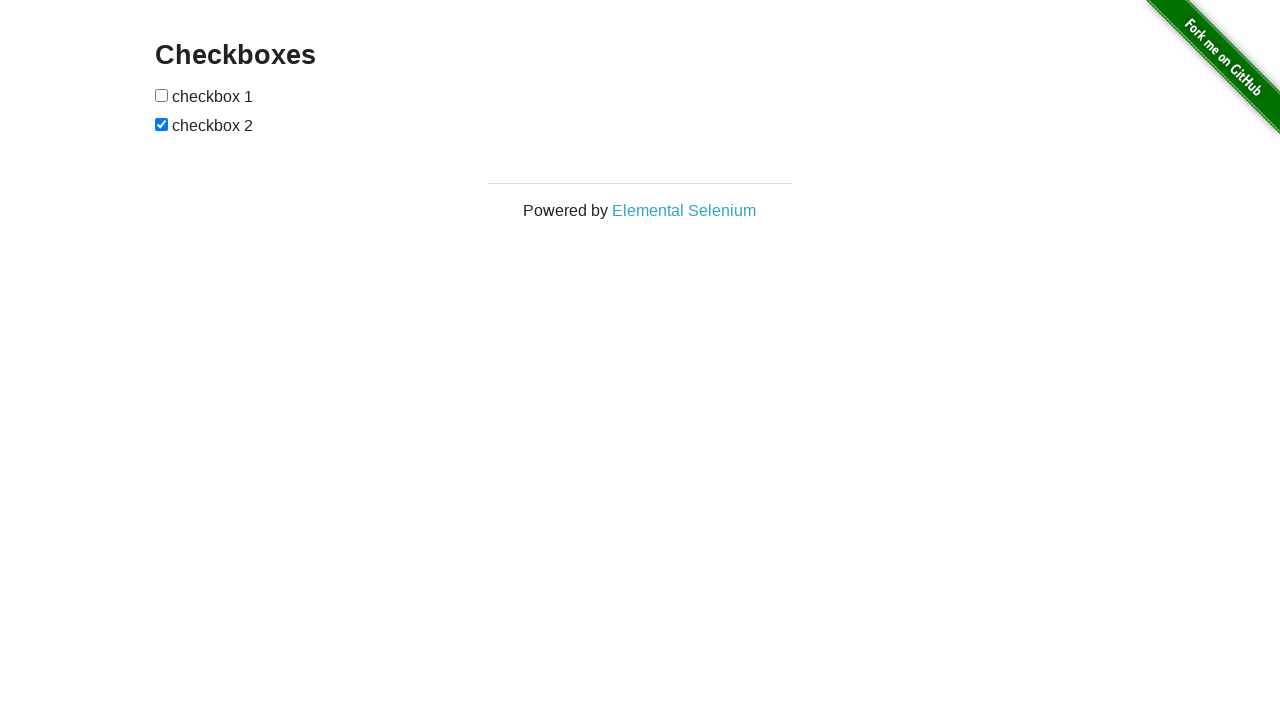

Located second checkbox
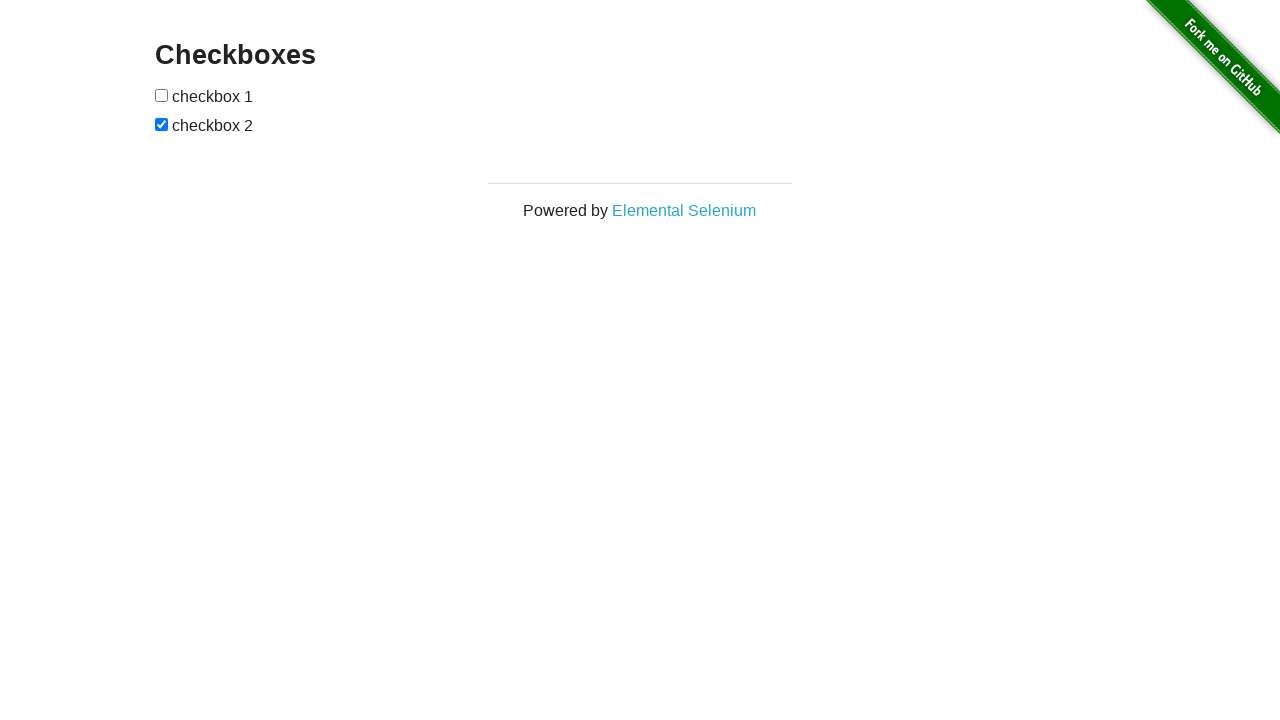

First checkbox was not selected, checking status
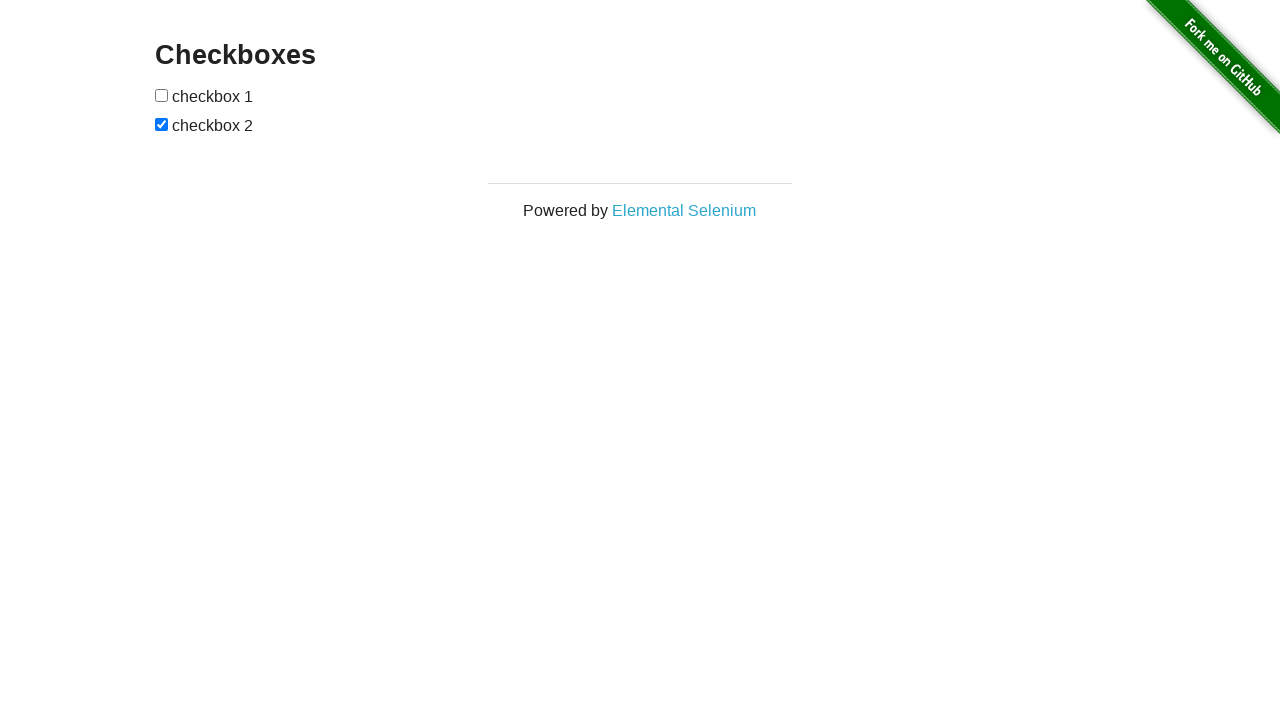

Clicked first checkbox to select it at (162, 95) on input[type='checkbox'] >> nth=0
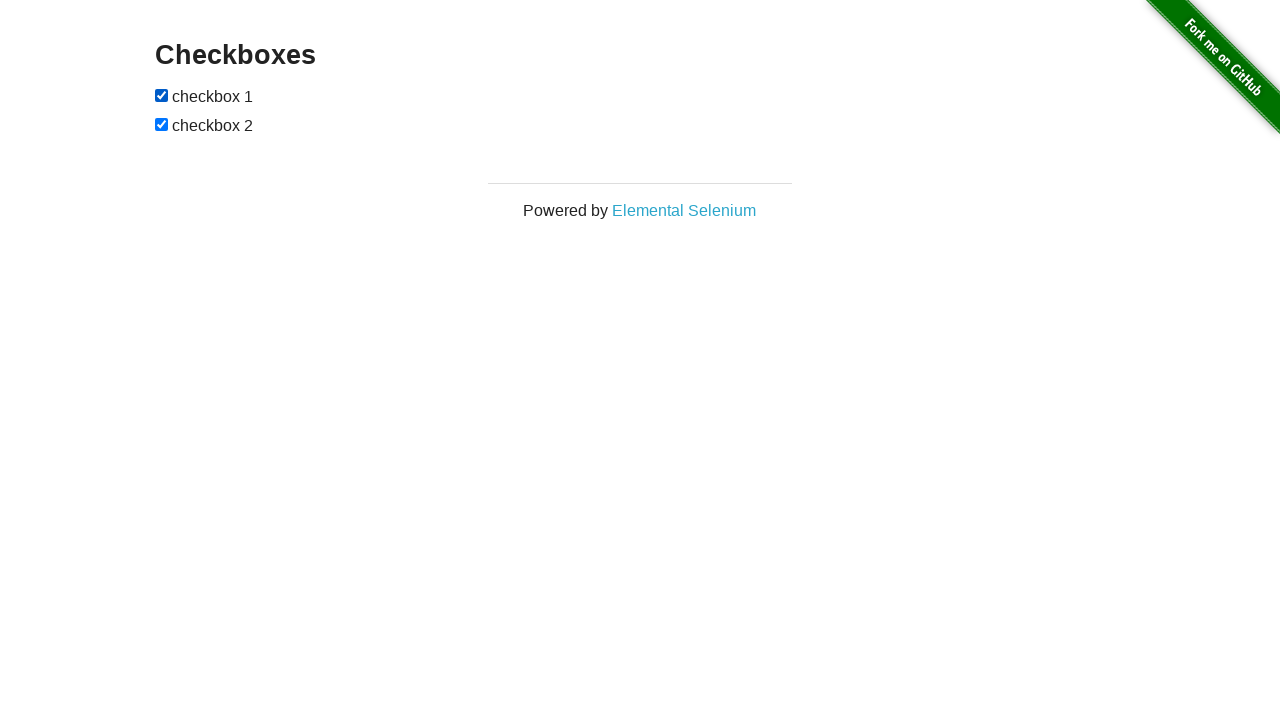

Second checkbox was already selected
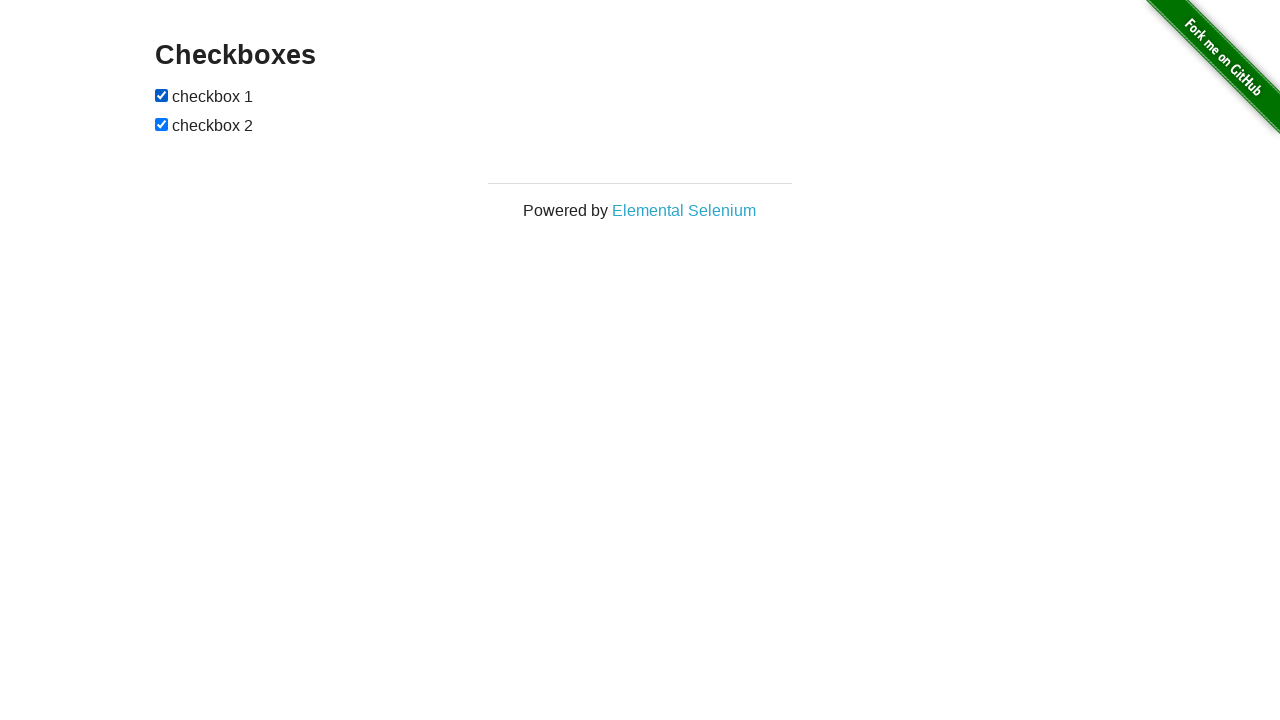

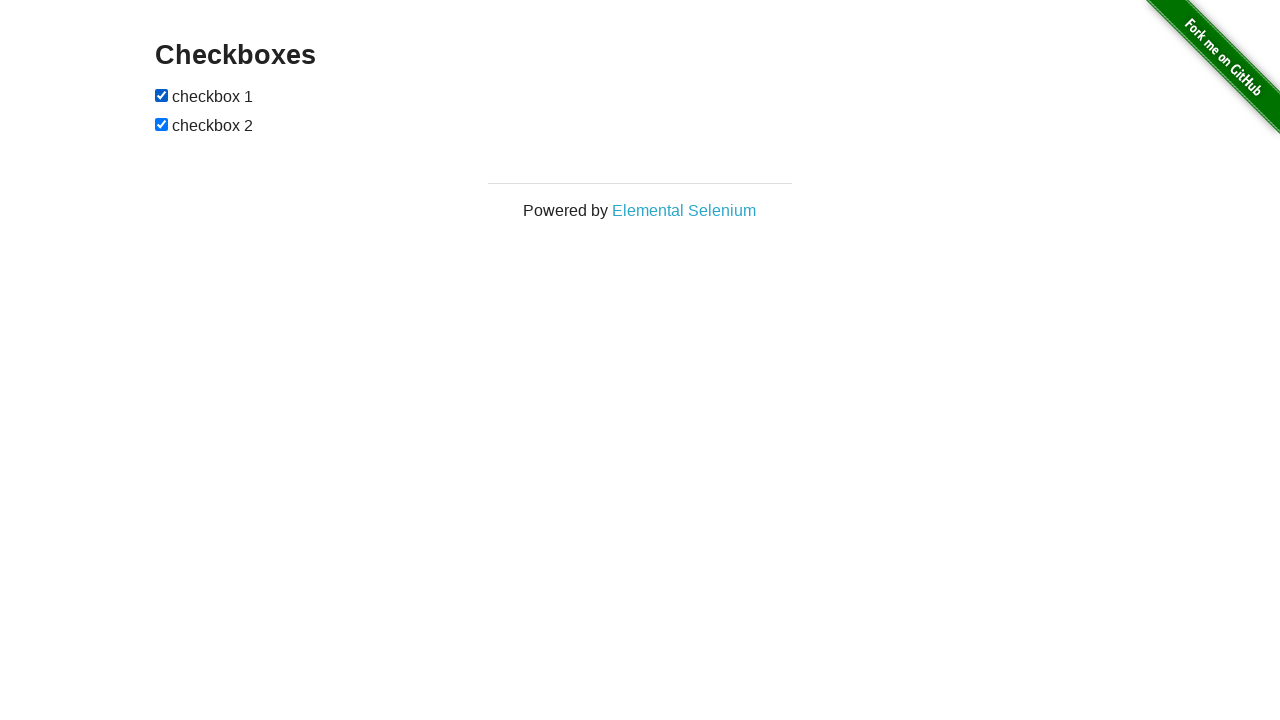